Tests table sorting by clicking the Due column header twice and verifying the column values are sorted in descending order

Starting URL: http://the-internet.herokuapp.com/tables

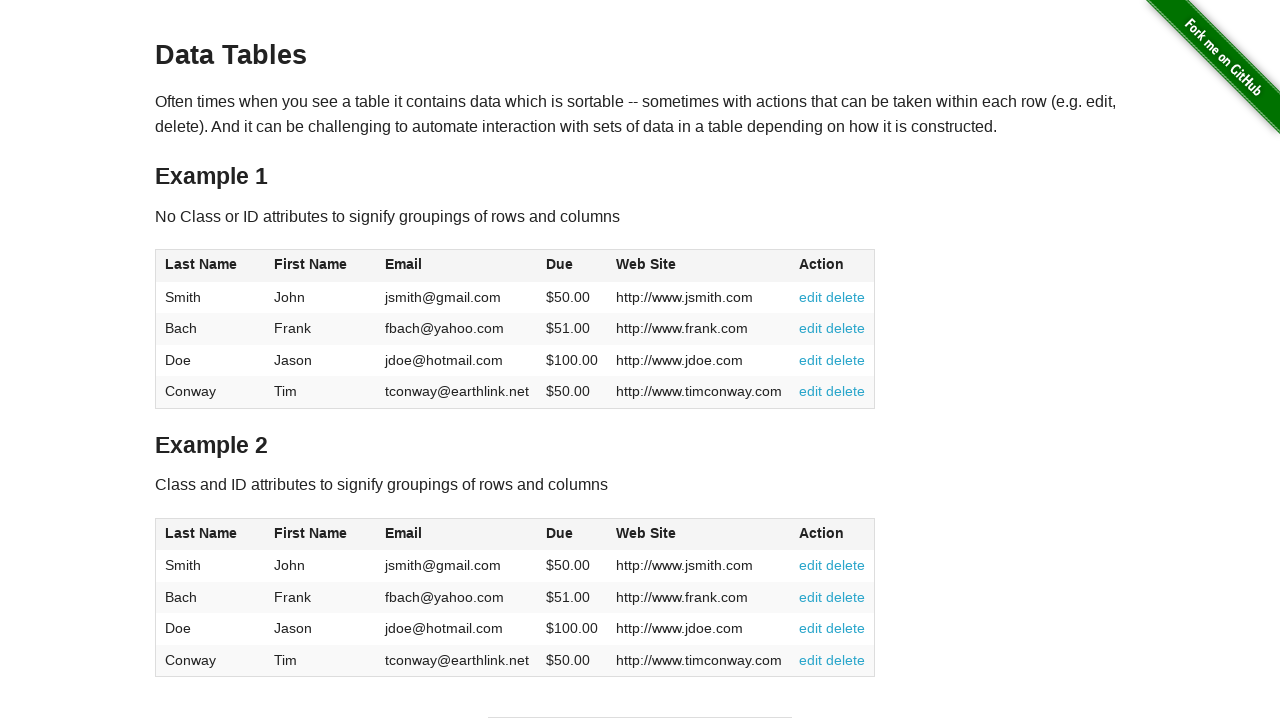

Clicked Due column header (4th column) first time at (572, 266) on #table1 thead tr th:nth-of-type(4)
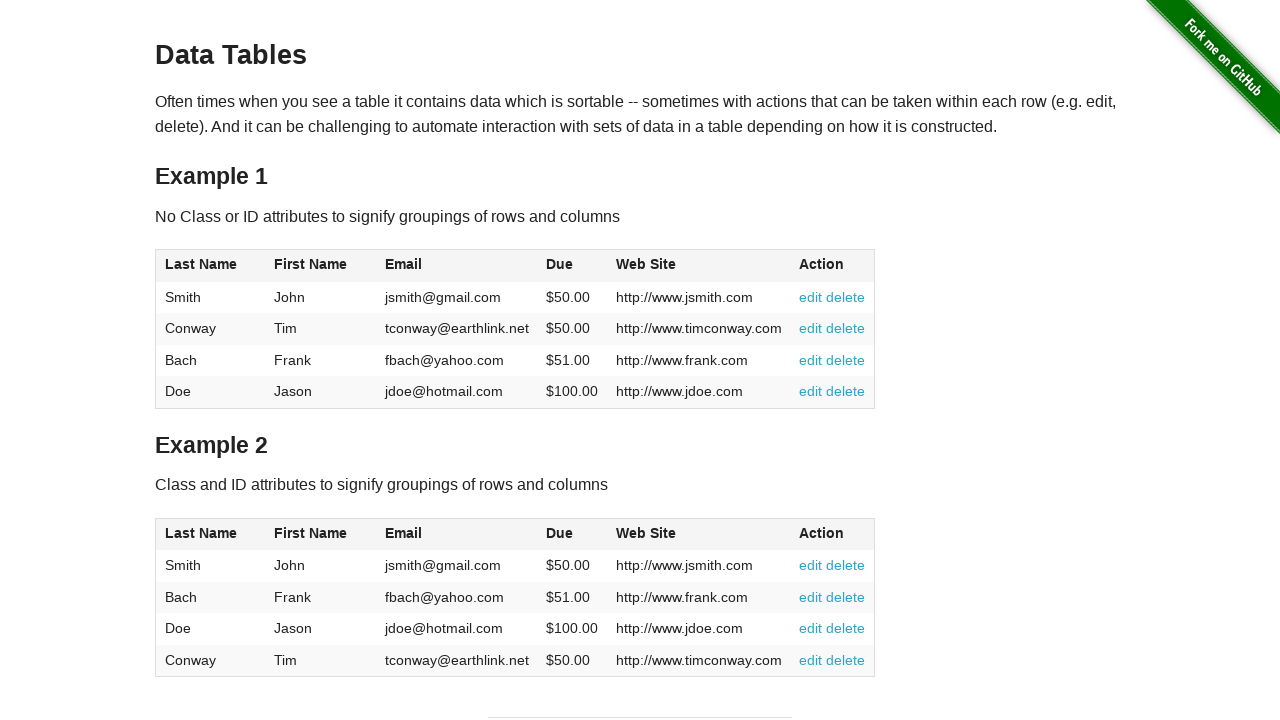

Clicked Due column header (4th column) second time to sort descending at (572, 266) on #table1 thead tr th:nth-of-type(4)
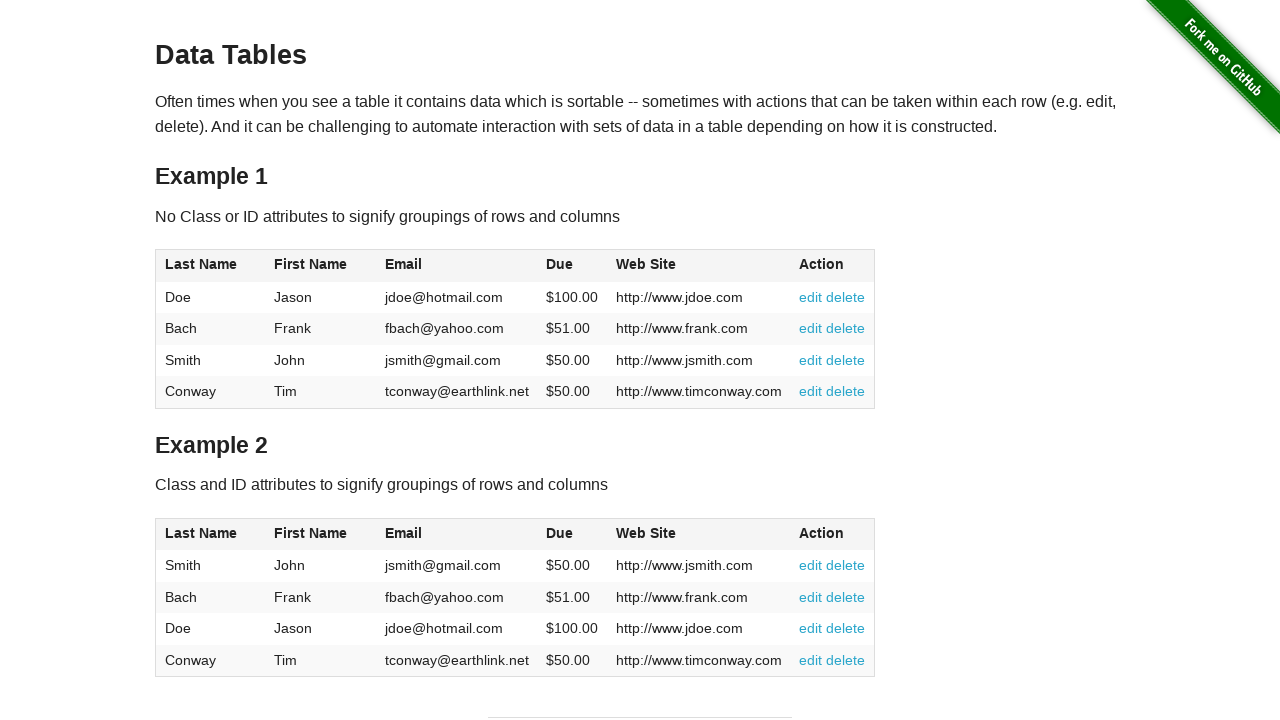

Table sorted by Due column in descending order
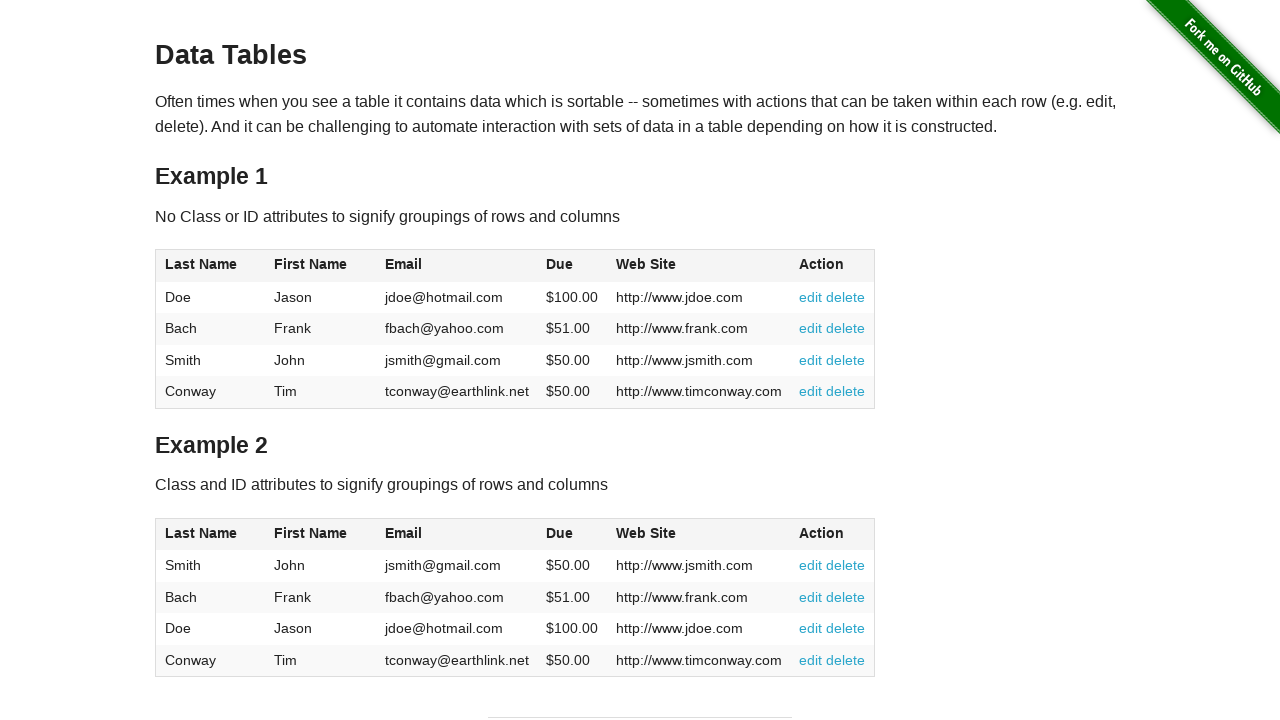

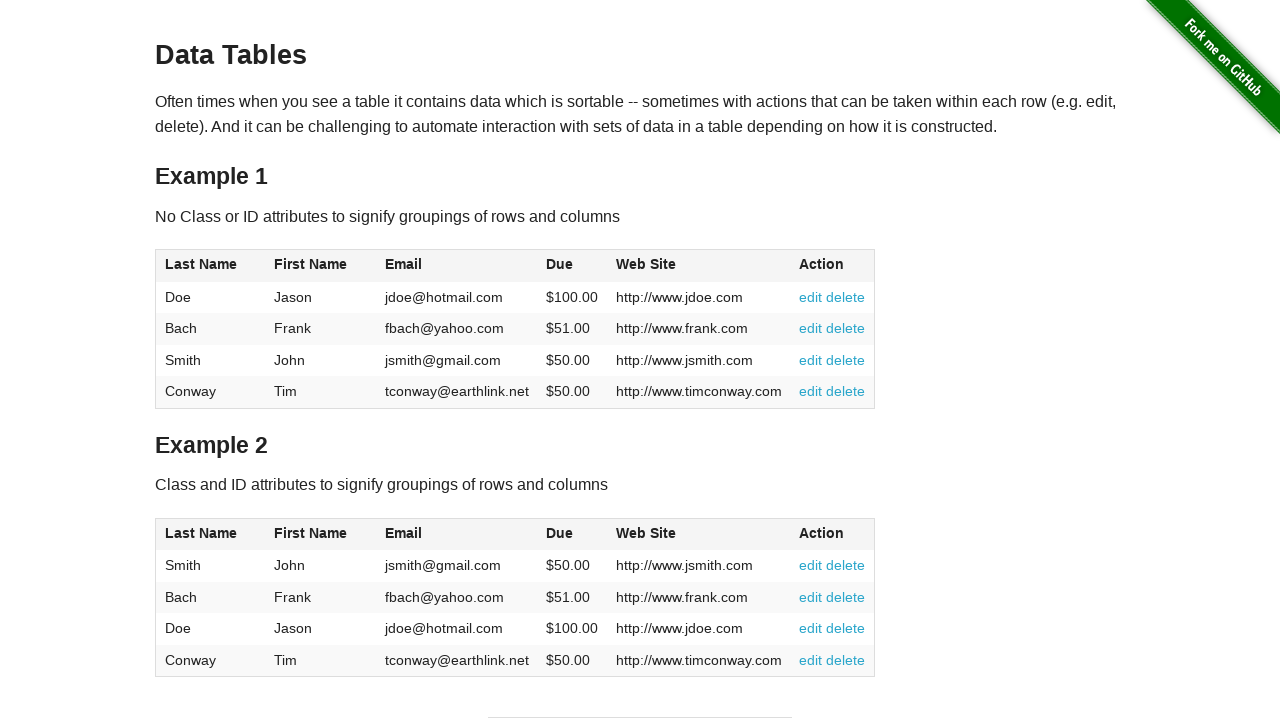